Tests a practice registration form by filling out personal information fields including name, email, phone, date of birth, subjects, hobbies, and location dropdowns, then submits and verifies the results.

Starting URL: https://demoqa.com/automation-practice-form

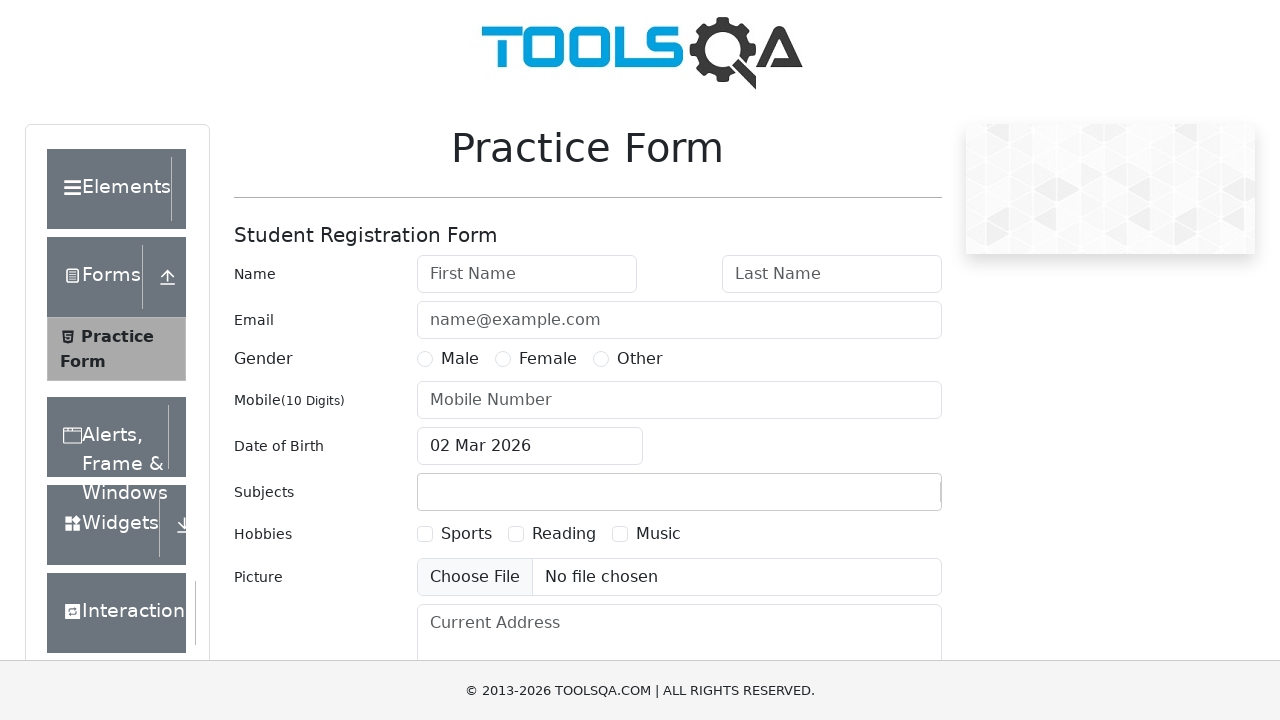

Filled first name field with 'James' on #firstName
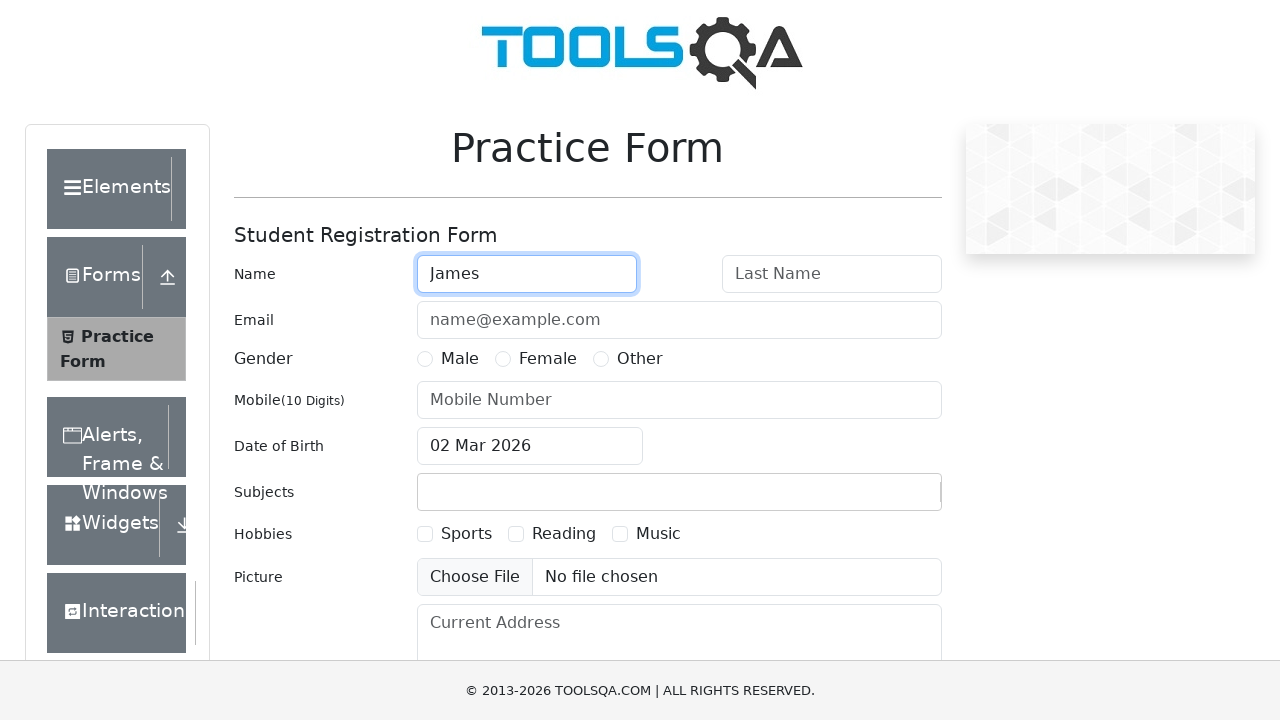

Filled last name field with 'Wilson' on #lastName
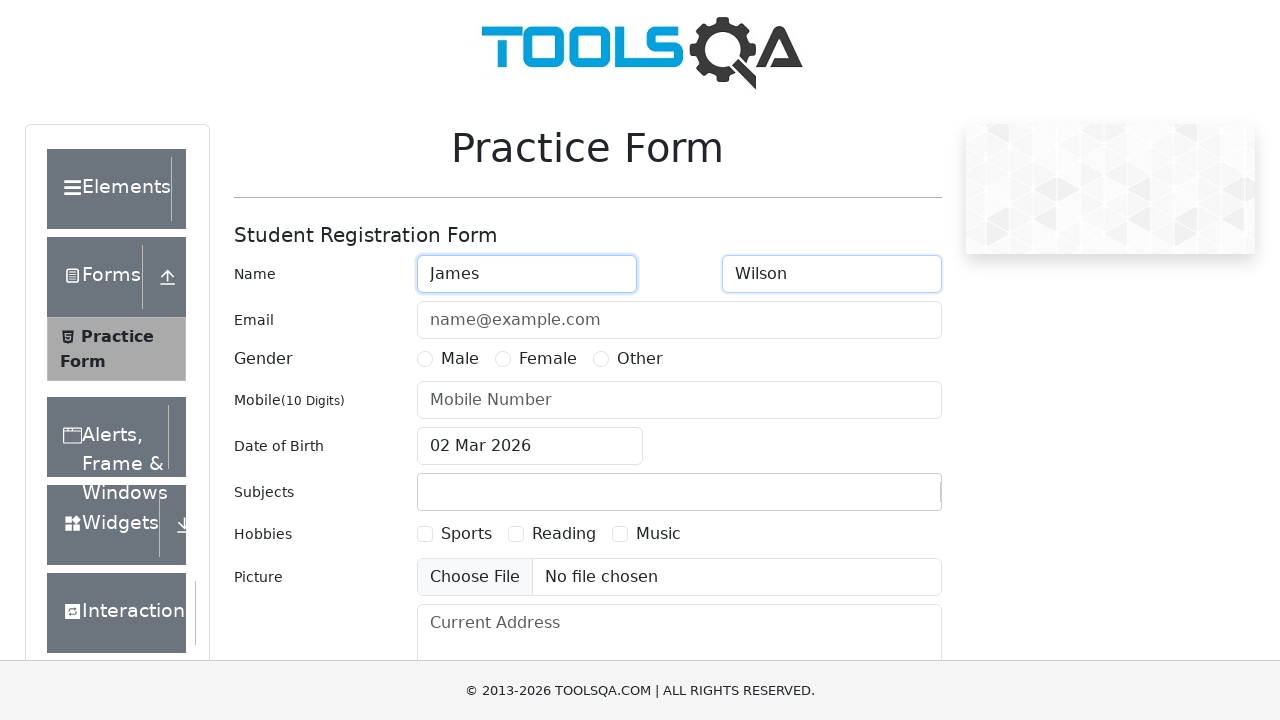

Filled email field with 'nomail@nomail.org' on #userEmail
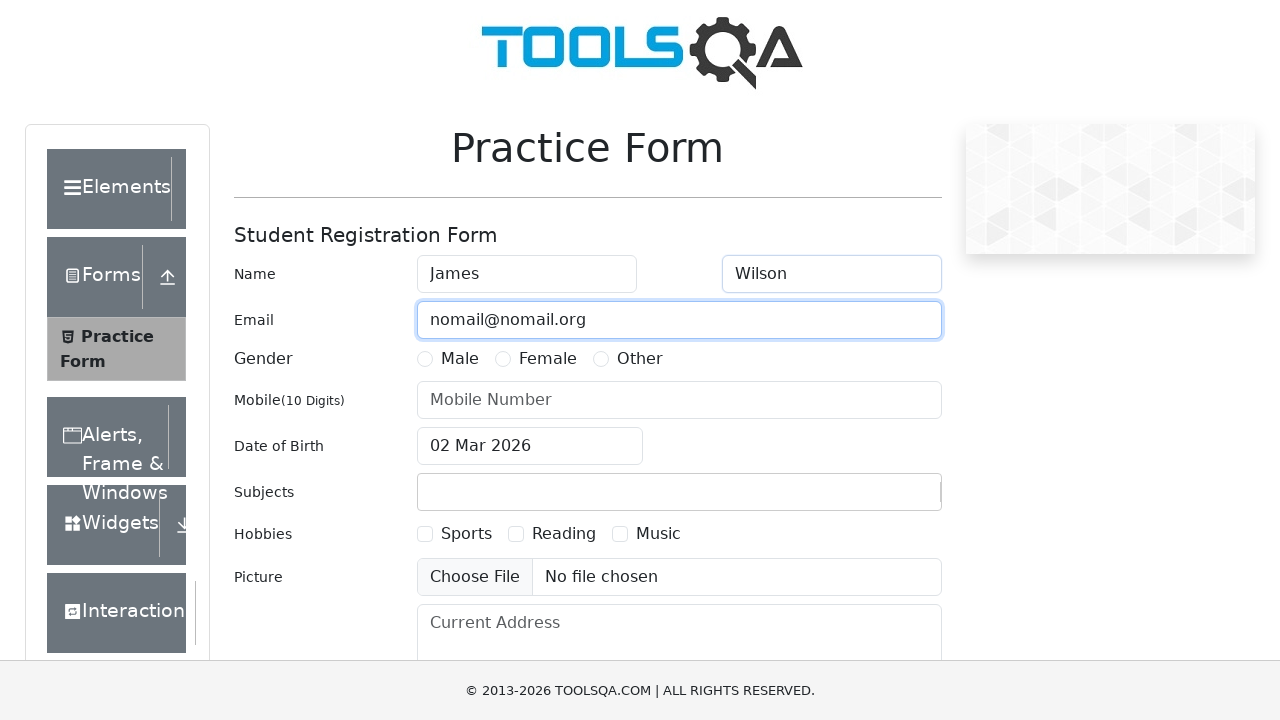

Selected 'Other' gender option at (640, 359) on label[for='gender-radio-3']
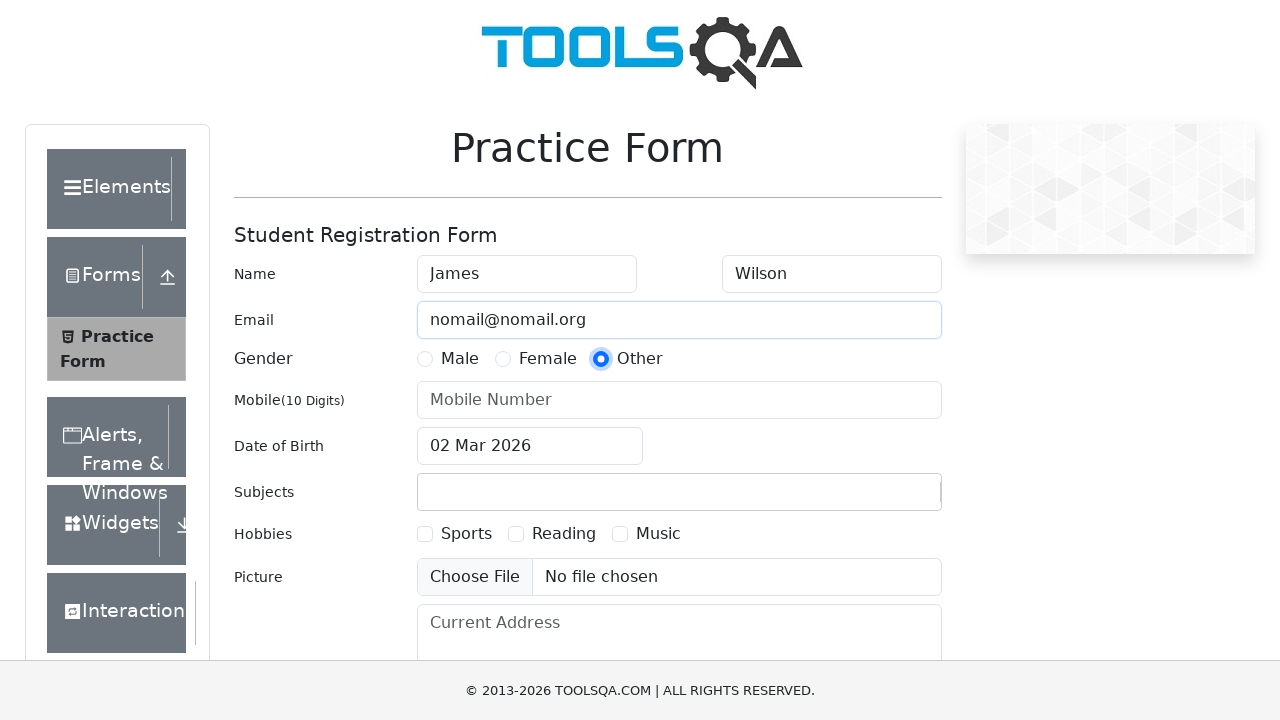

Filled phone number field with '1234567890' on #userNumber
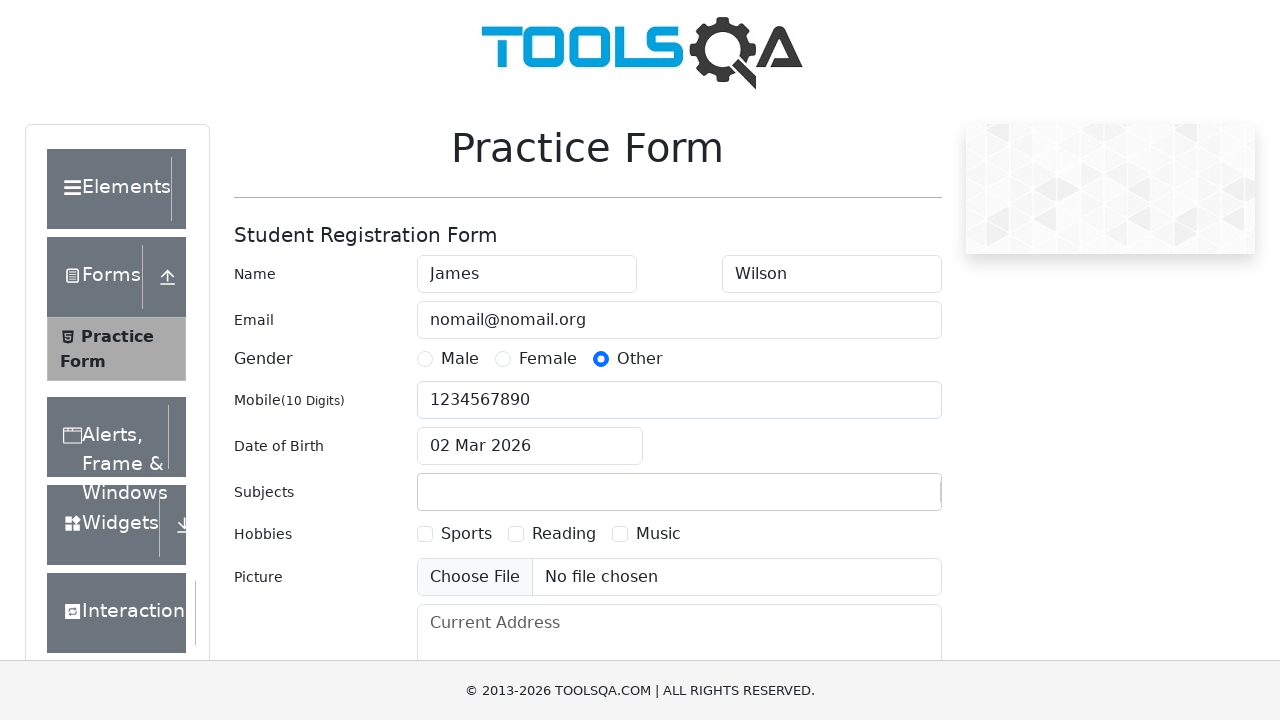

Clicked date of birth input field at (530, 446) on #dateOfBirthInput
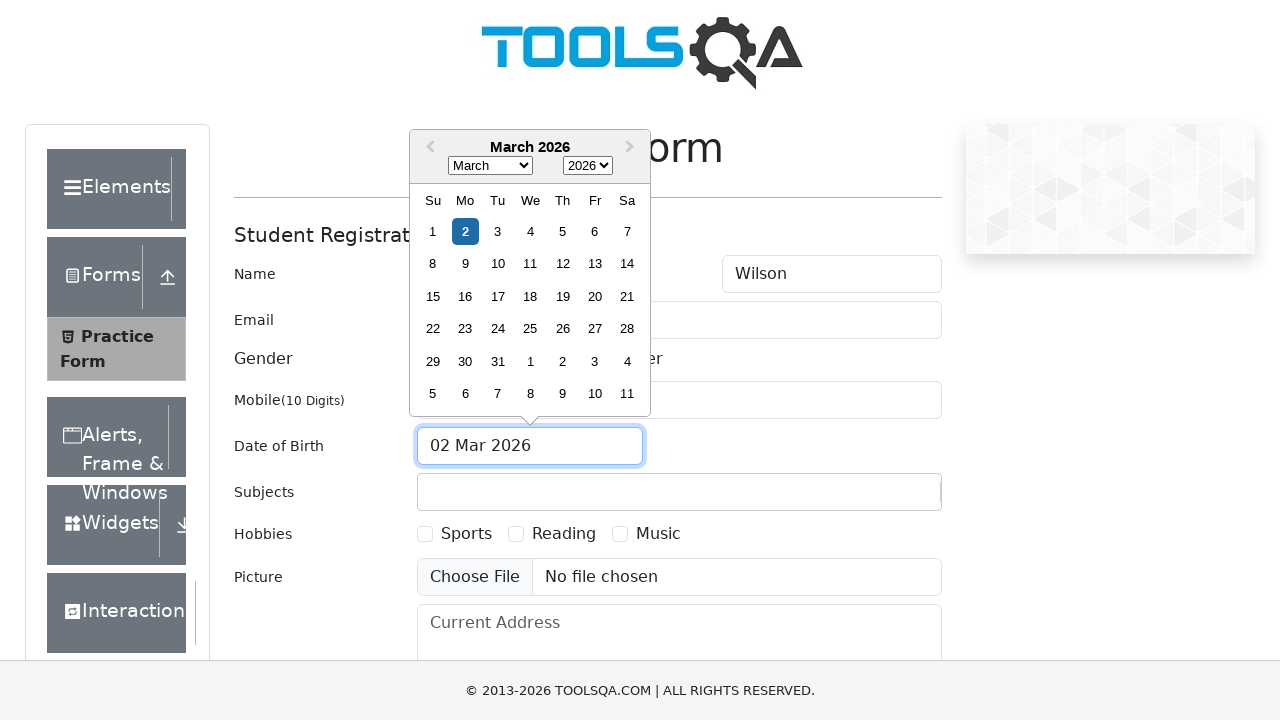

Selected July from month dropdown on .react-datepicker__month-select
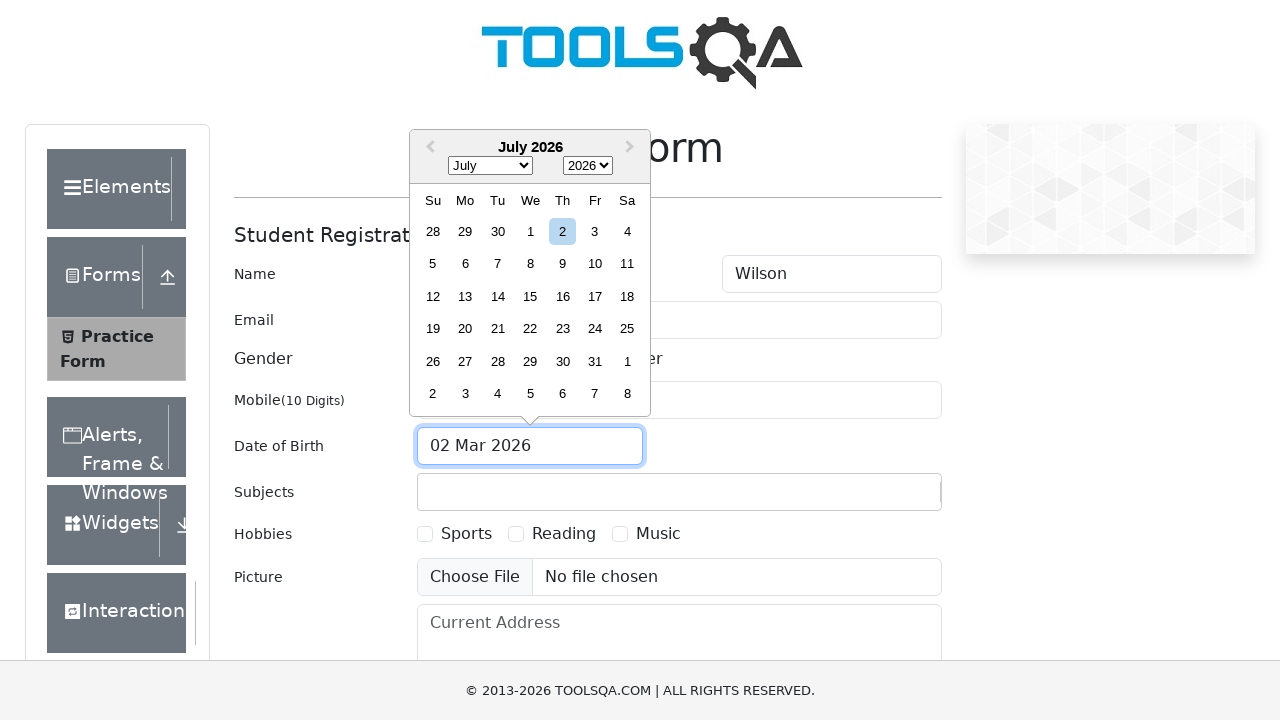

Selected 1999 from year dropdown on .react-datepicker__year-select
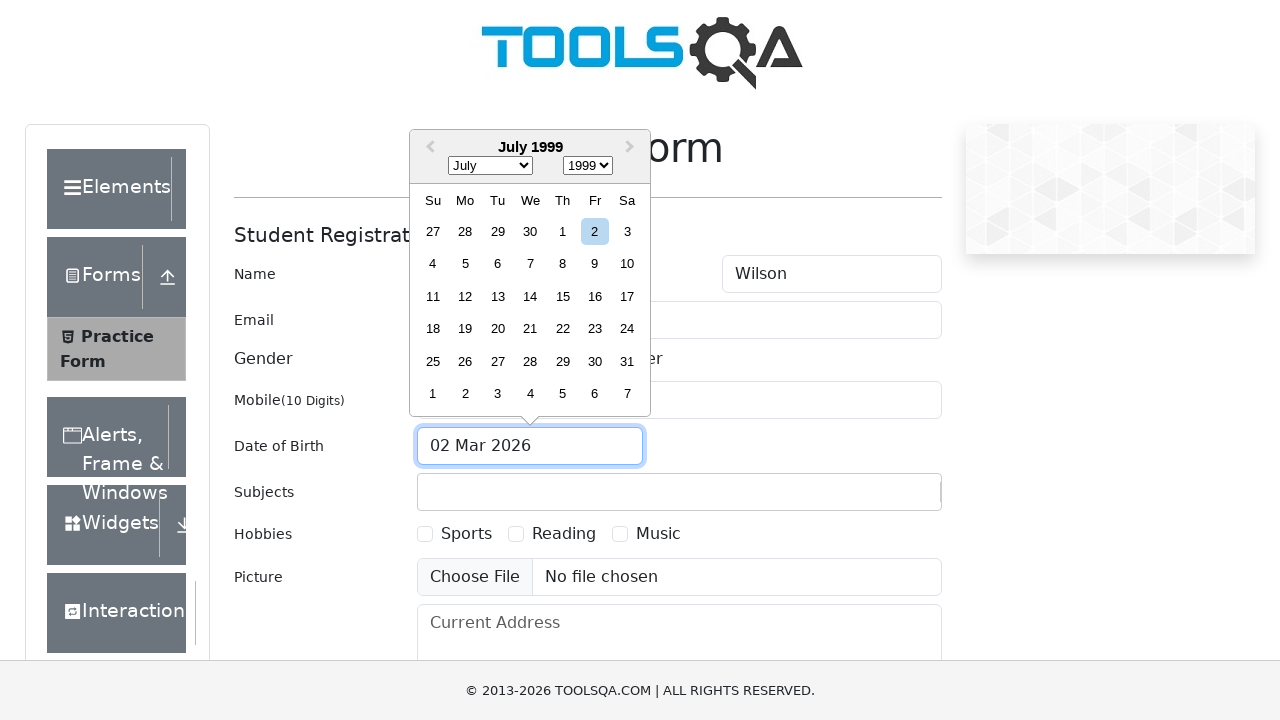

Selected day 14 from date picker calendar at (530, 296) on .react-datepicker__day--014
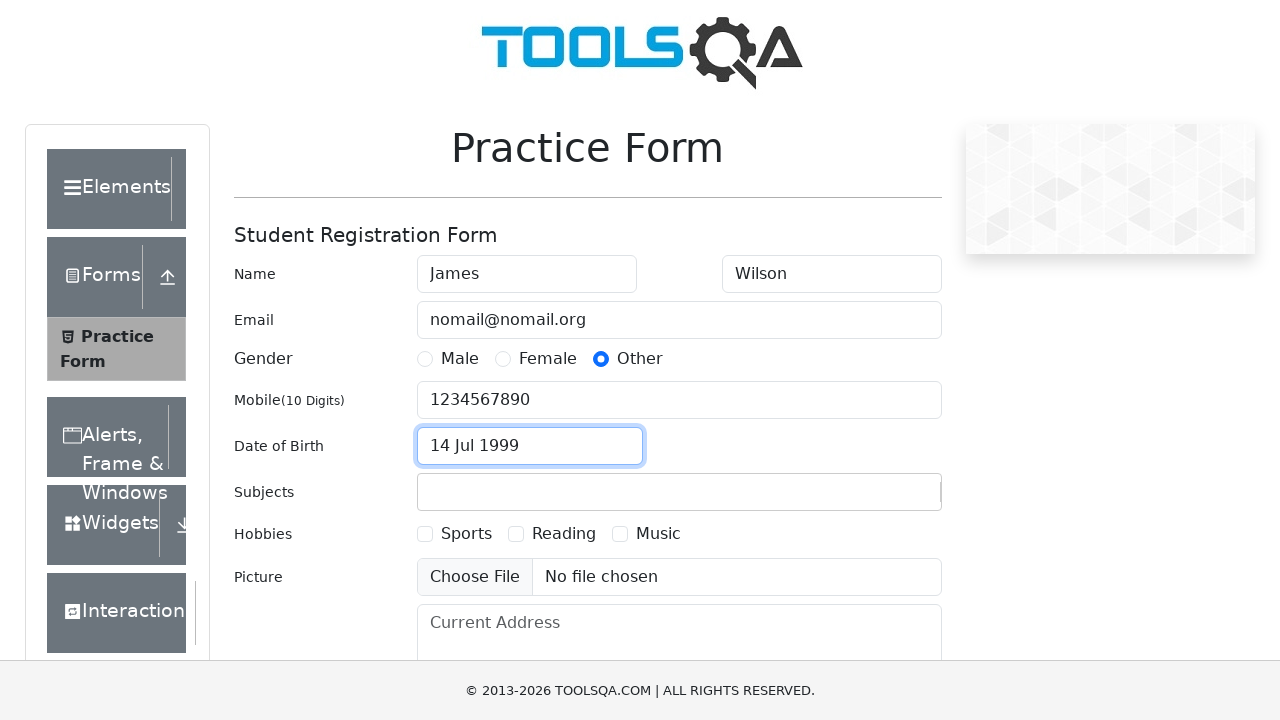

Filled subjects field with 'Biology' on #subjectsInput
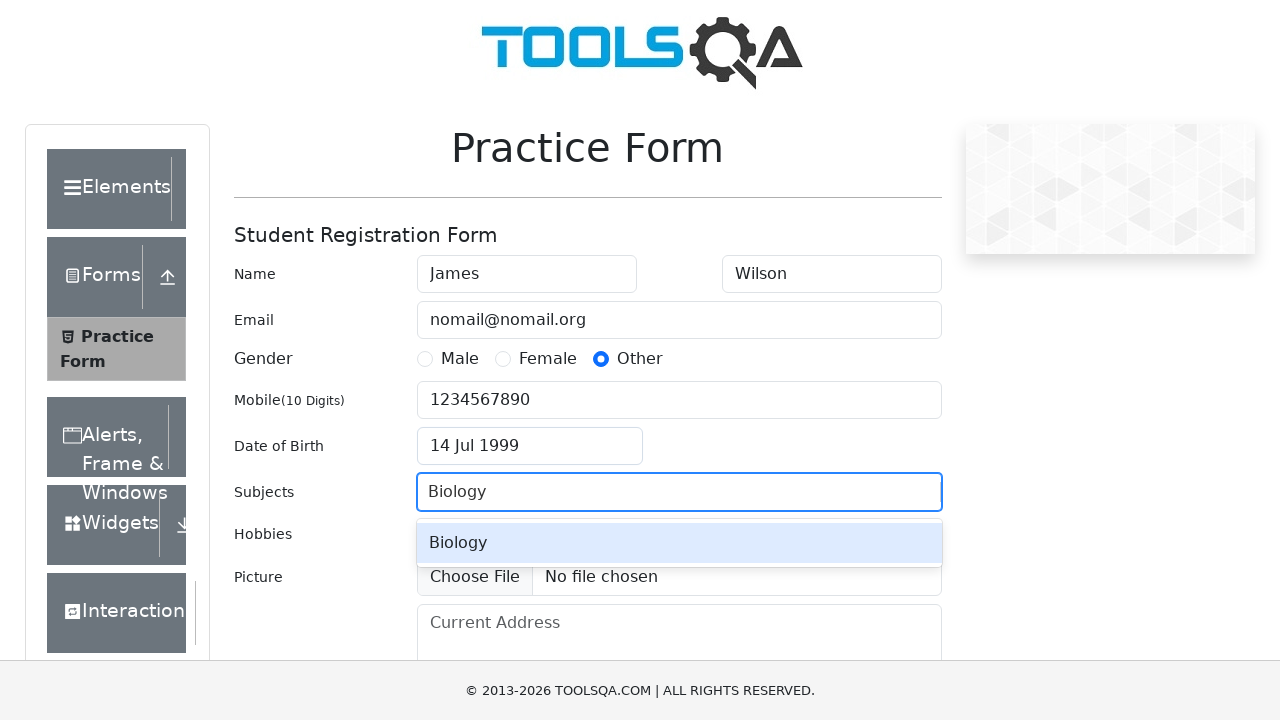

Pressed Enter to confirm Biology subject selection on #subjectsInput
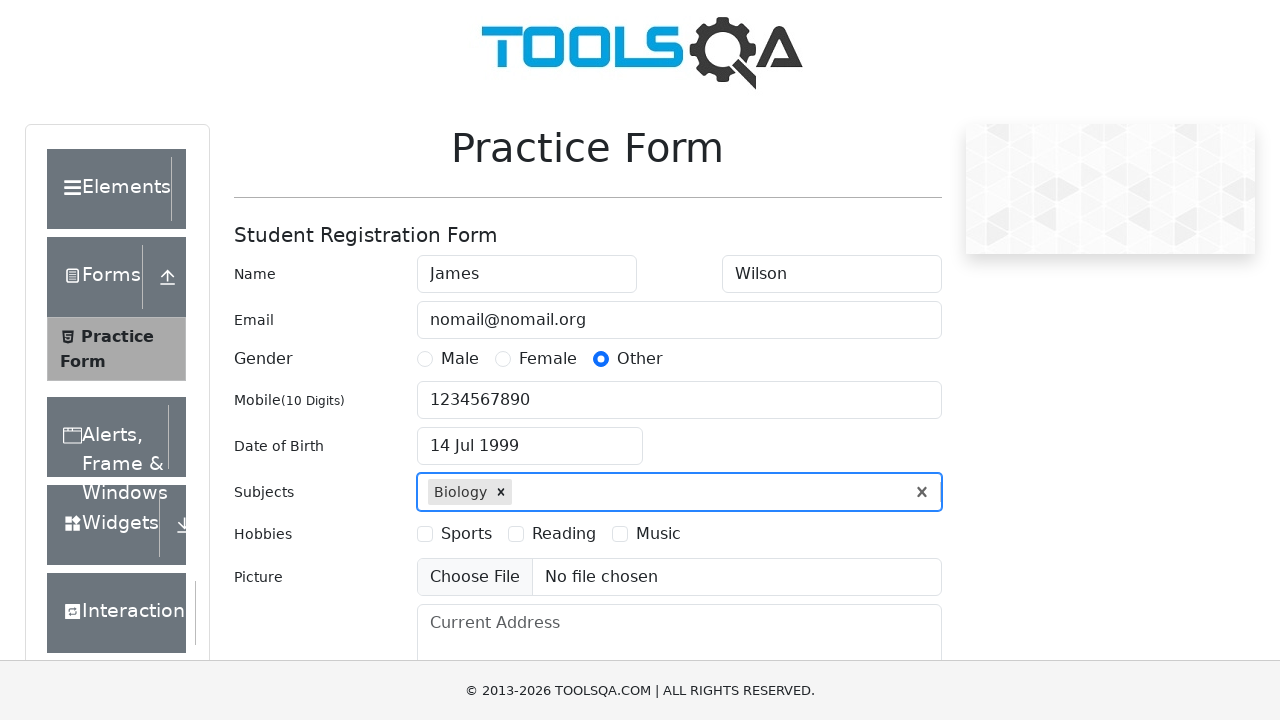

Selected 'Reading' hobby checkbox at (564, 534) on label[for='hobbies-checkbox-2']
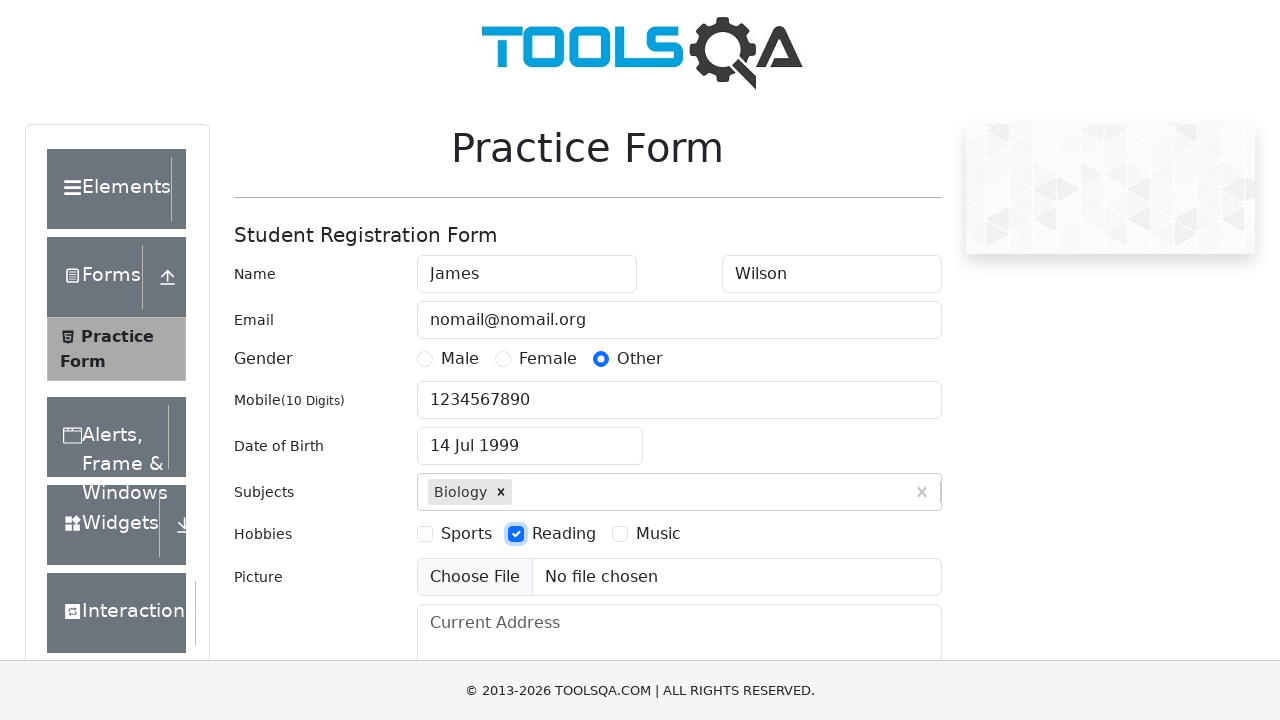

Filled state input field with 'NCR' on #react-select-3-input
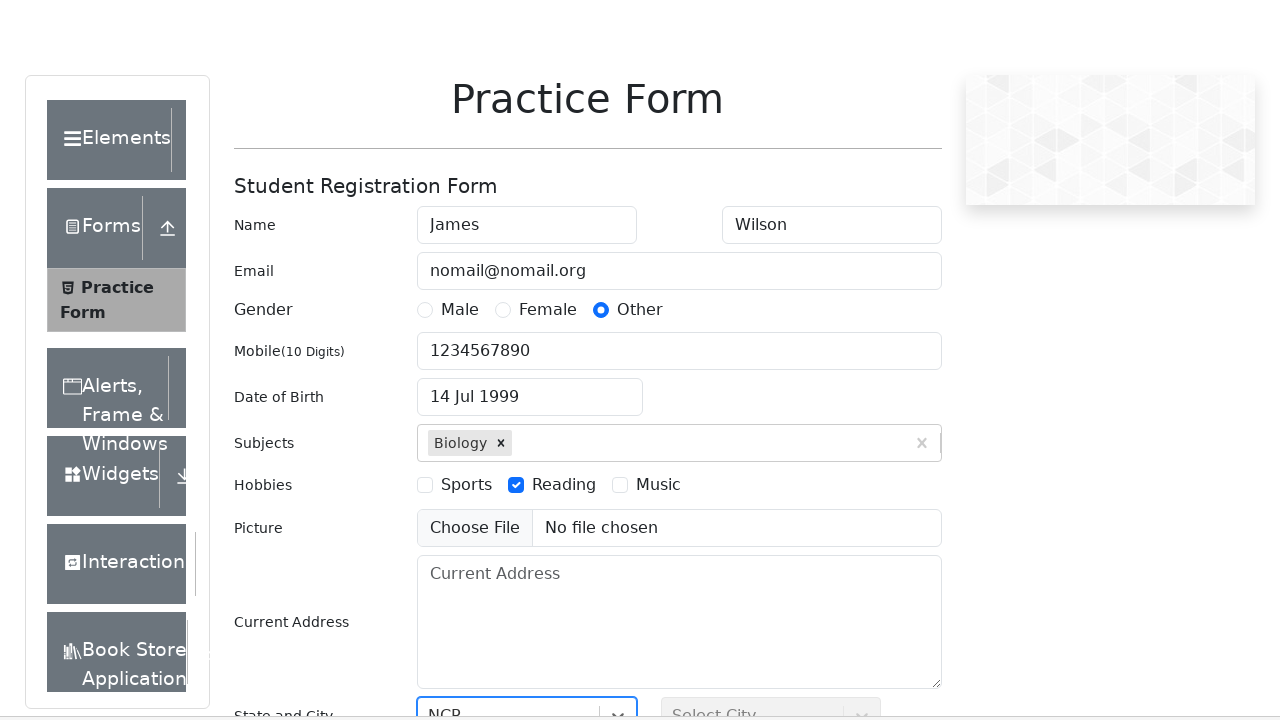

Pressed Enter to confirm NCR state selection on #react-select-3-input
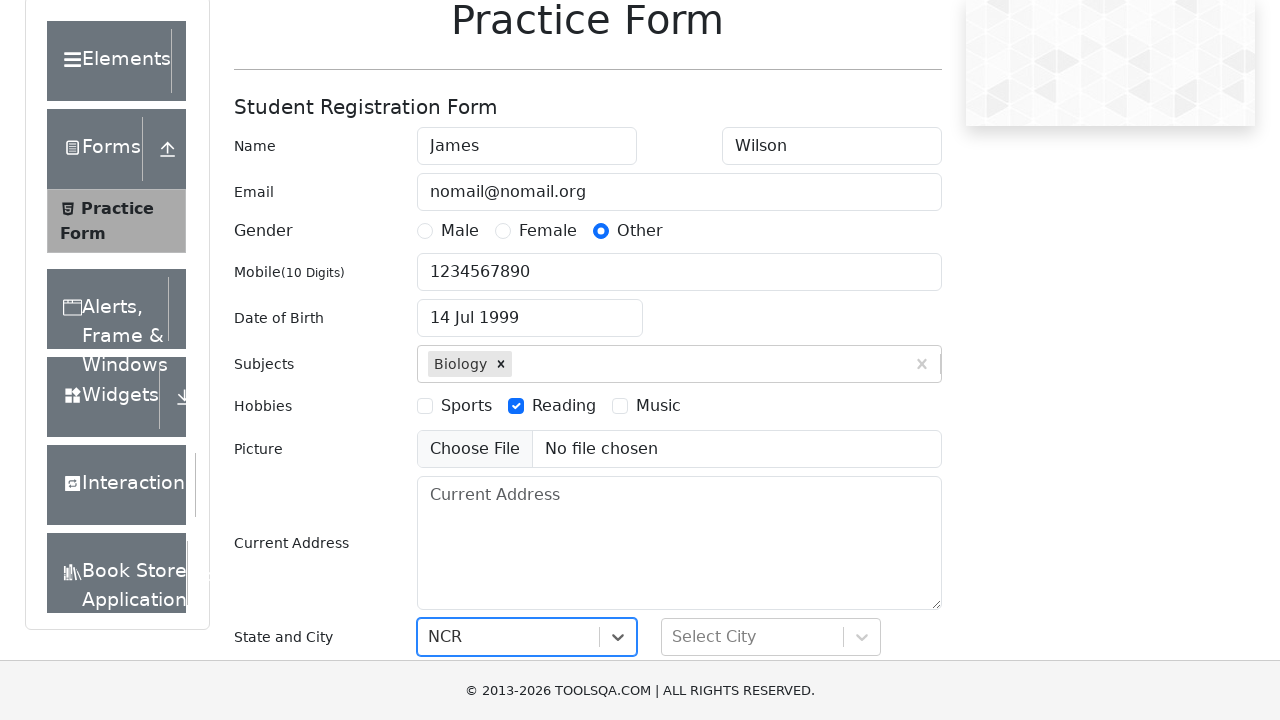

Filled city input field with 'Delhi' on #react-select-4-input
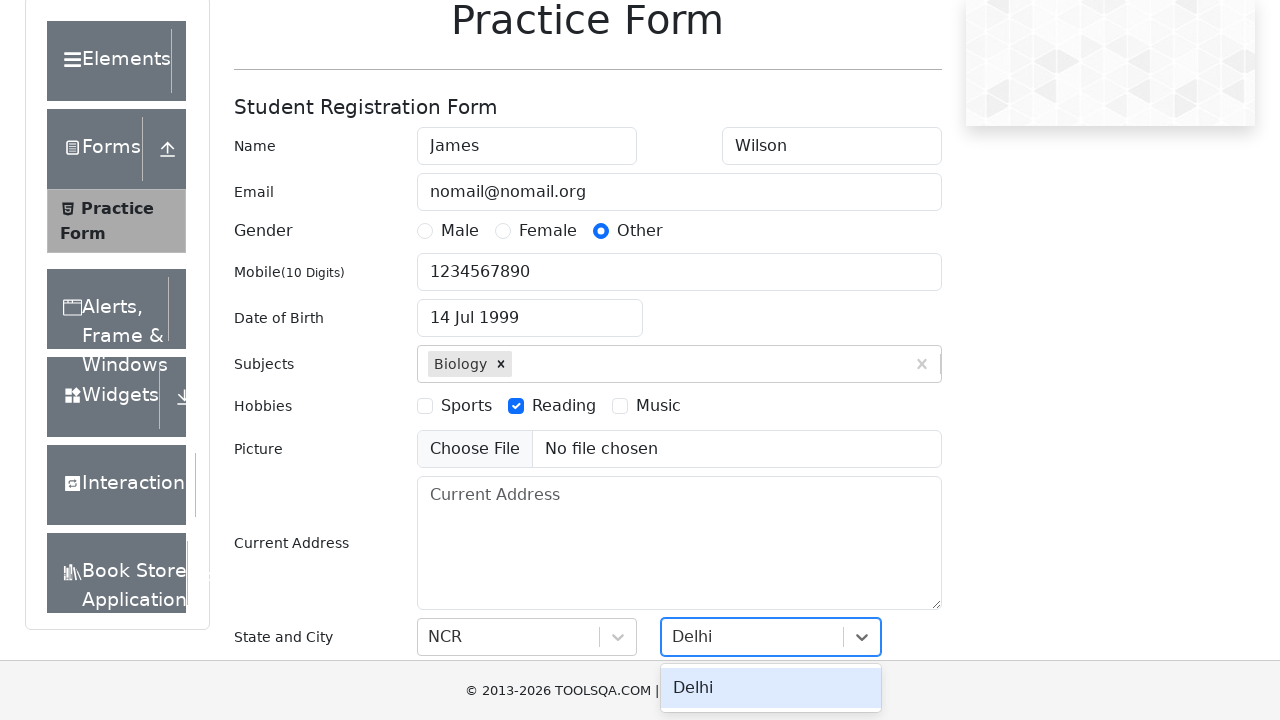

Pressed Enter to confirm Delhi city selection on #react-select-4-input
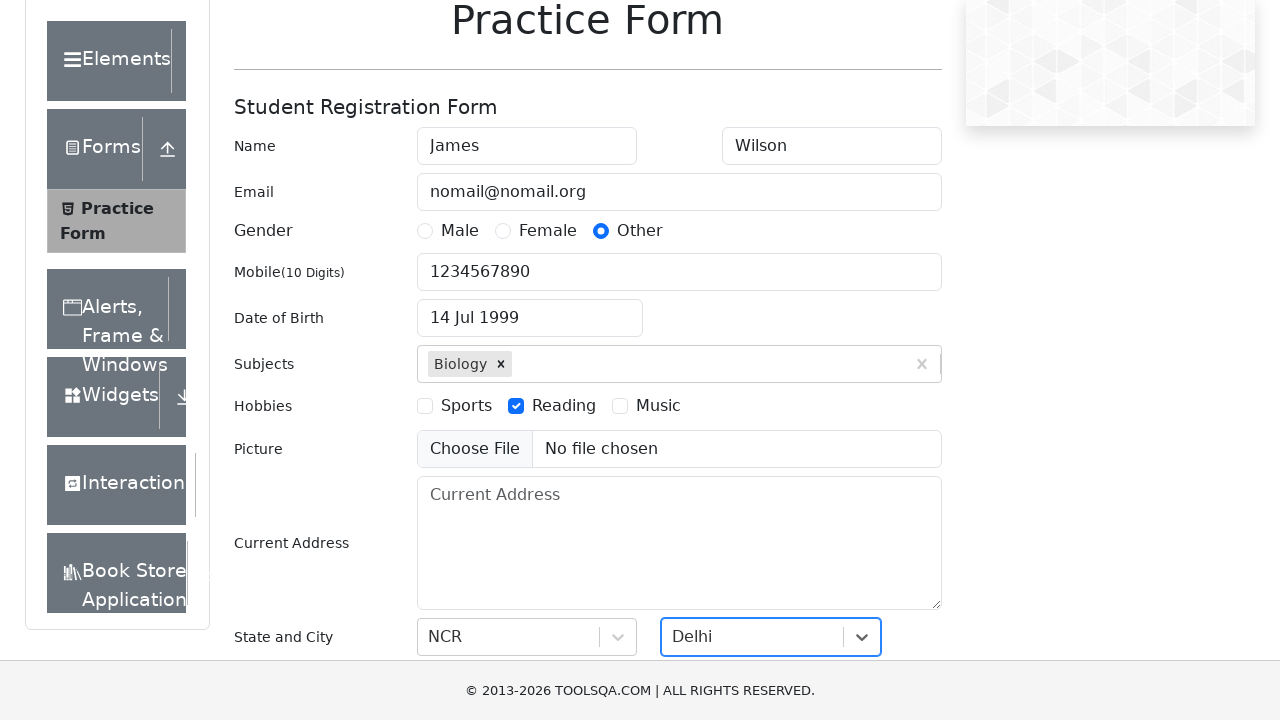

Submitted the registration form on #submit
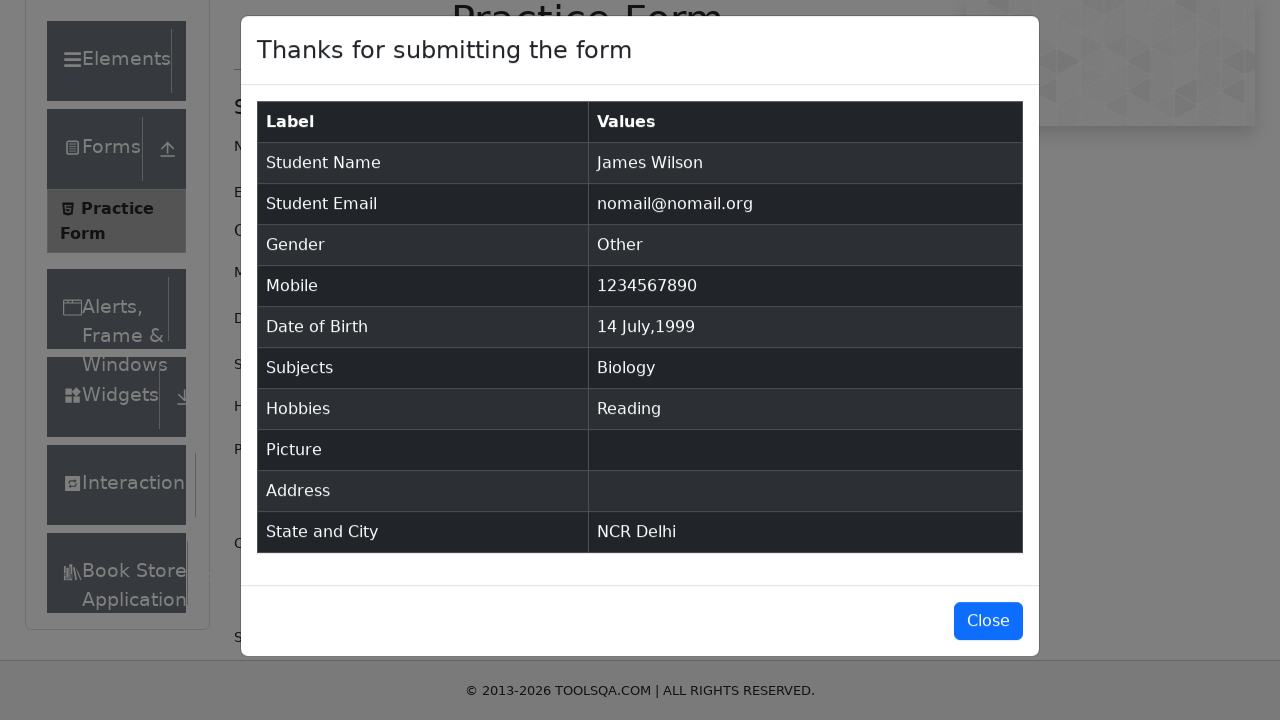

Results table selector loaded
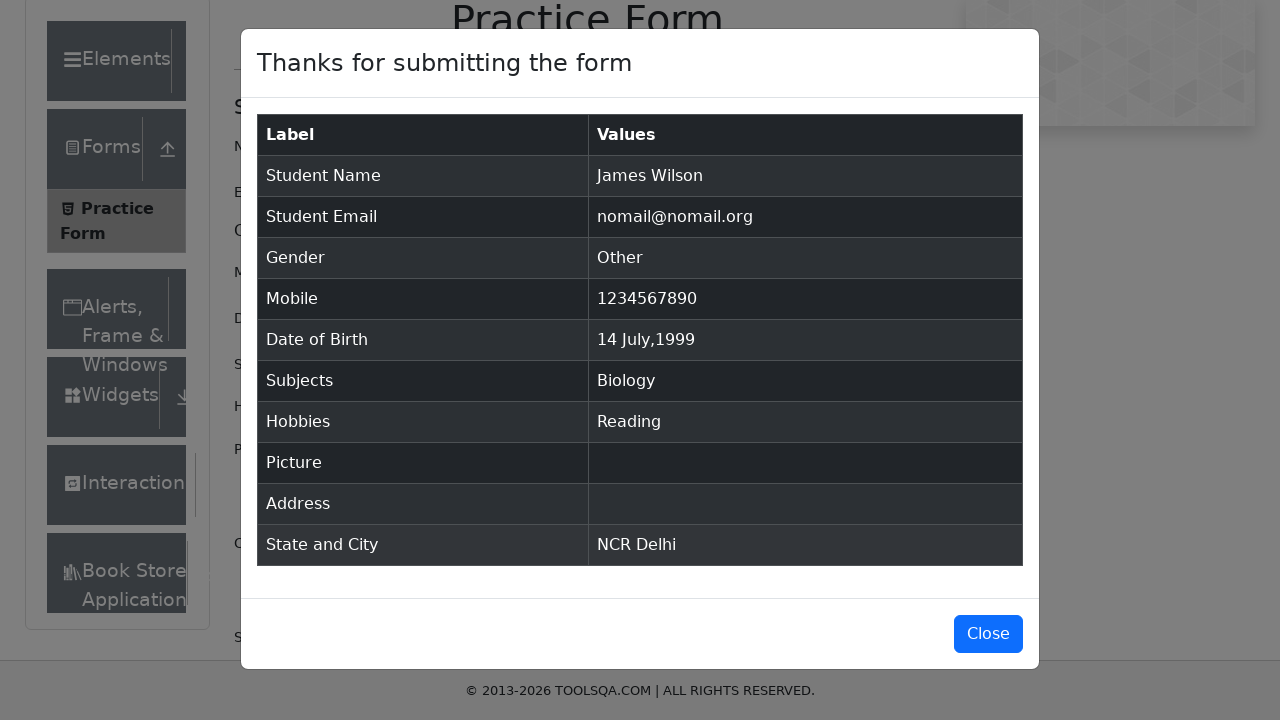

Results table is now visible with submitted form data
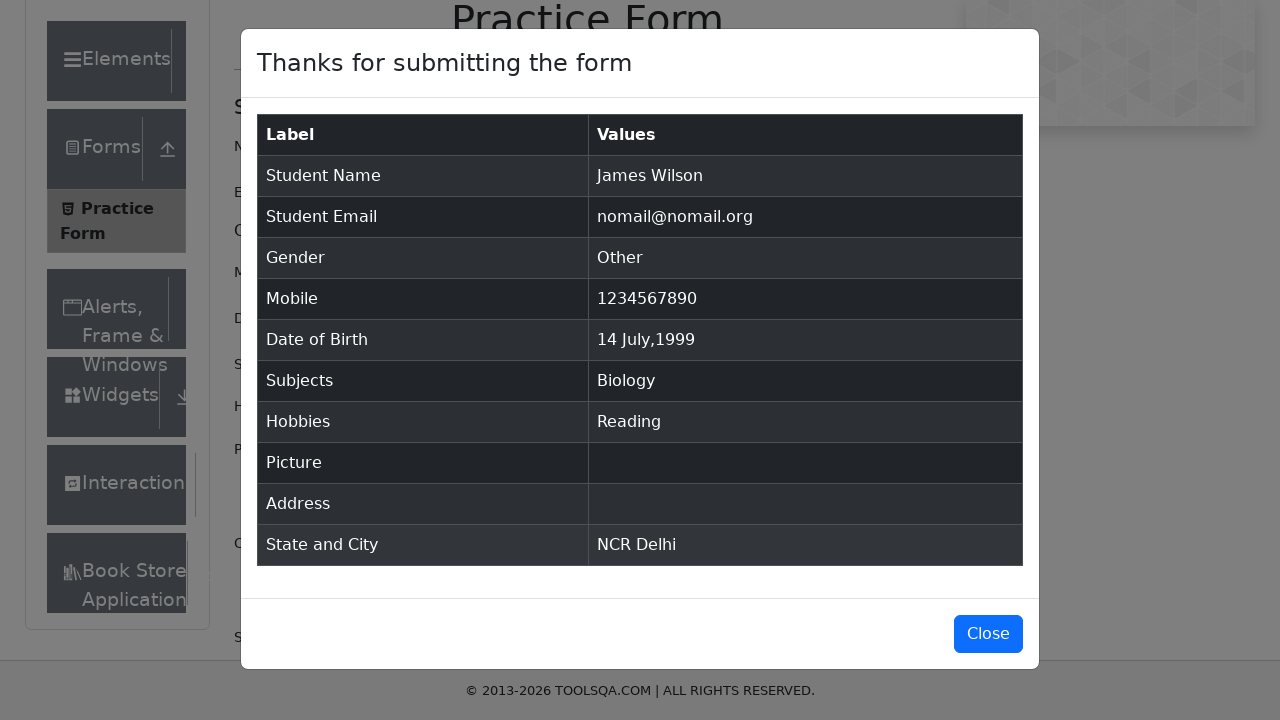

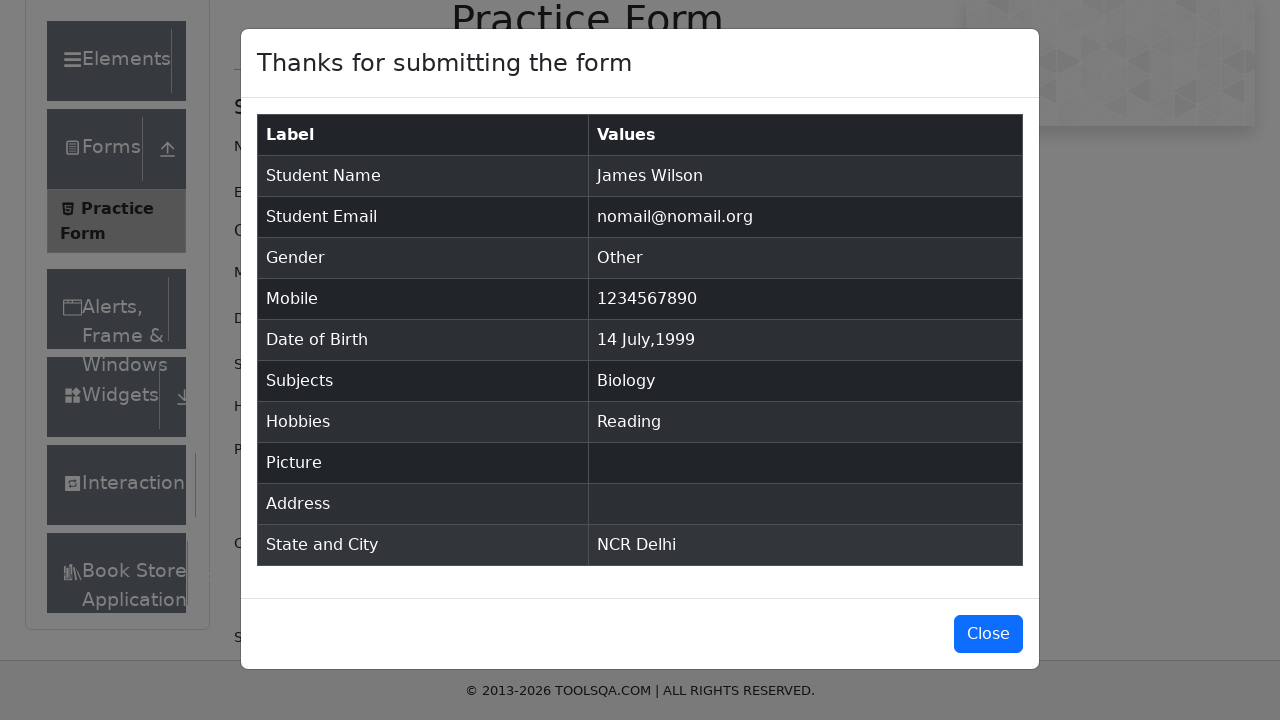